Tests click and hold functionality to select multiple consecutive elements from 1 to 8

Starting URL: https://automationfc.github.io/jquery-selectable/

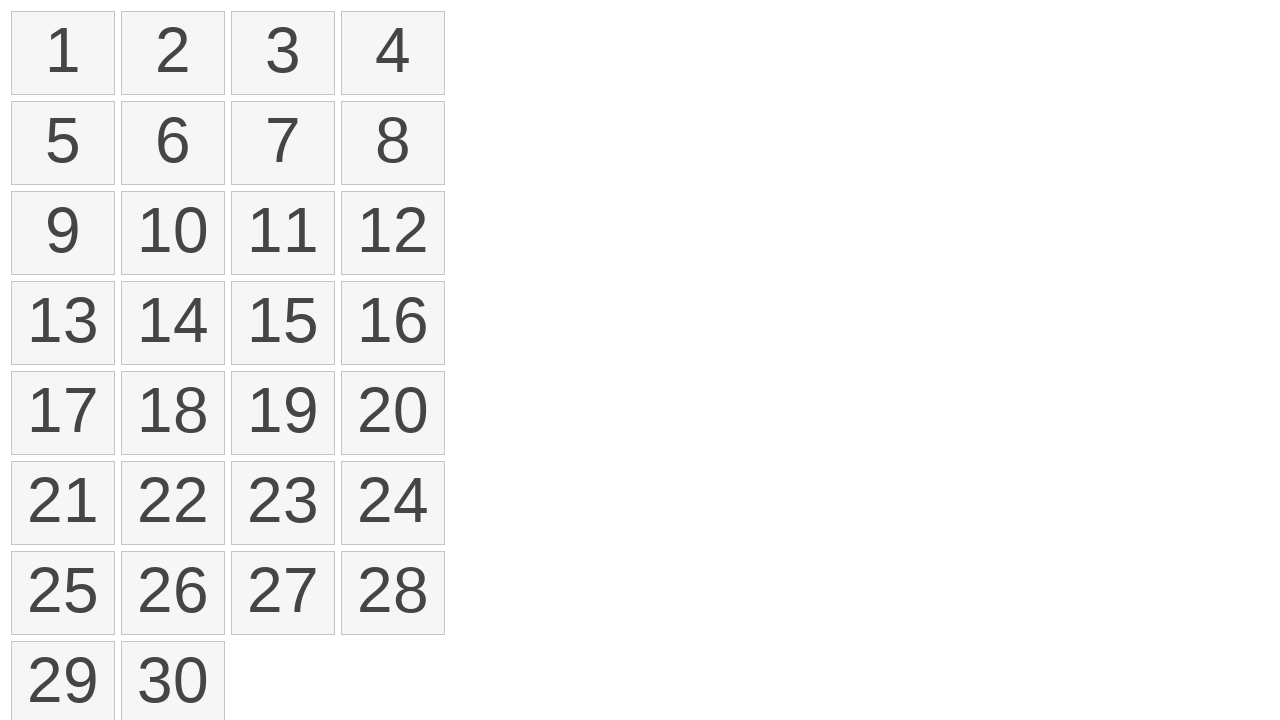

Retrieved all selectable list items
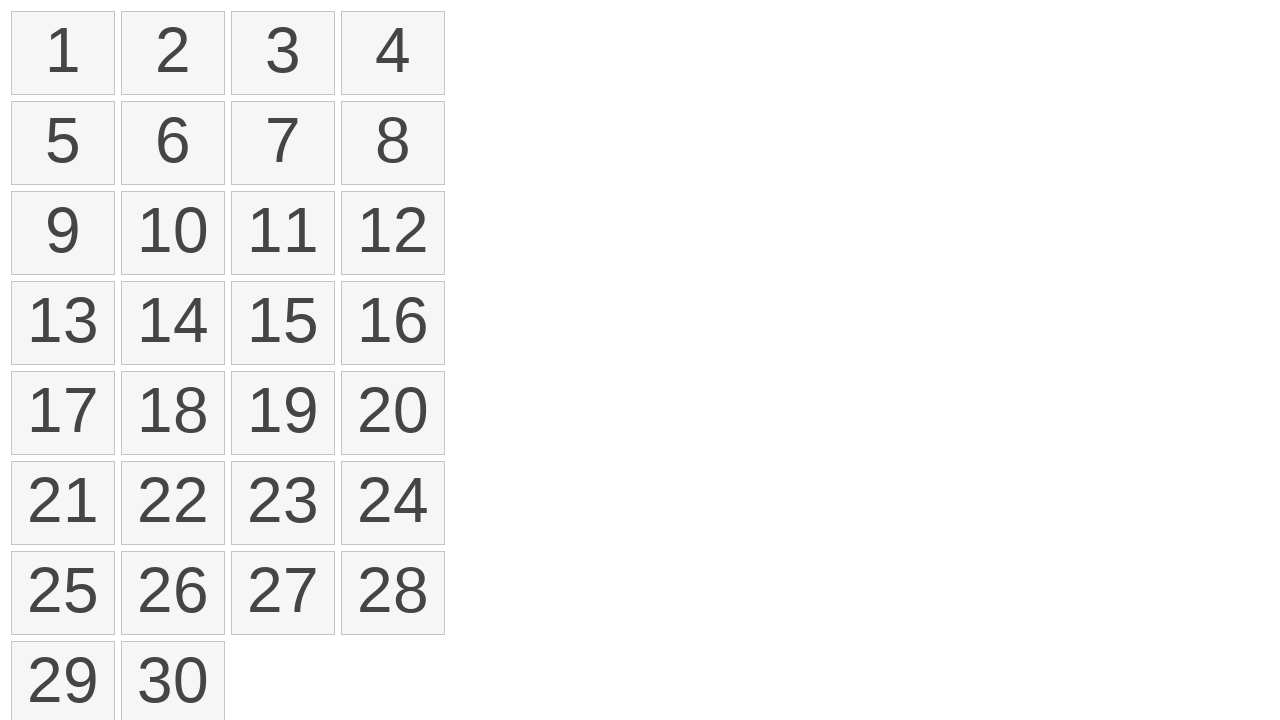

Located first selectable element
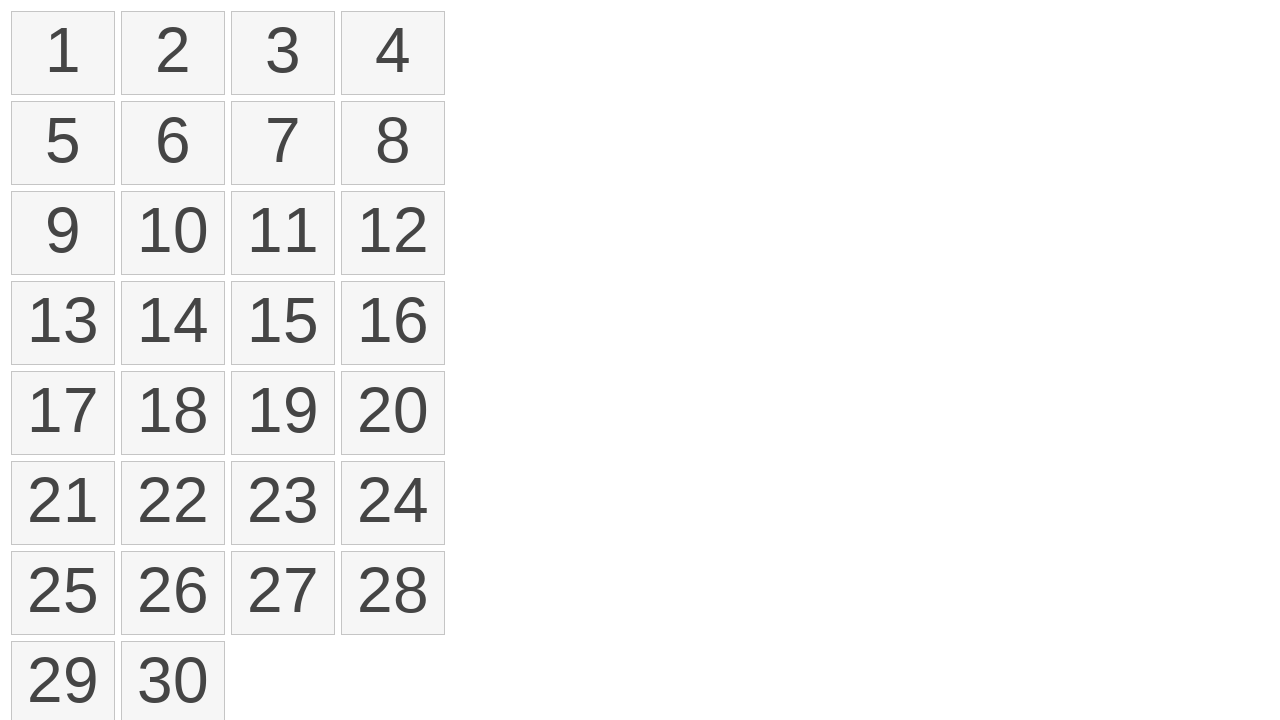

Located eighth selectable element
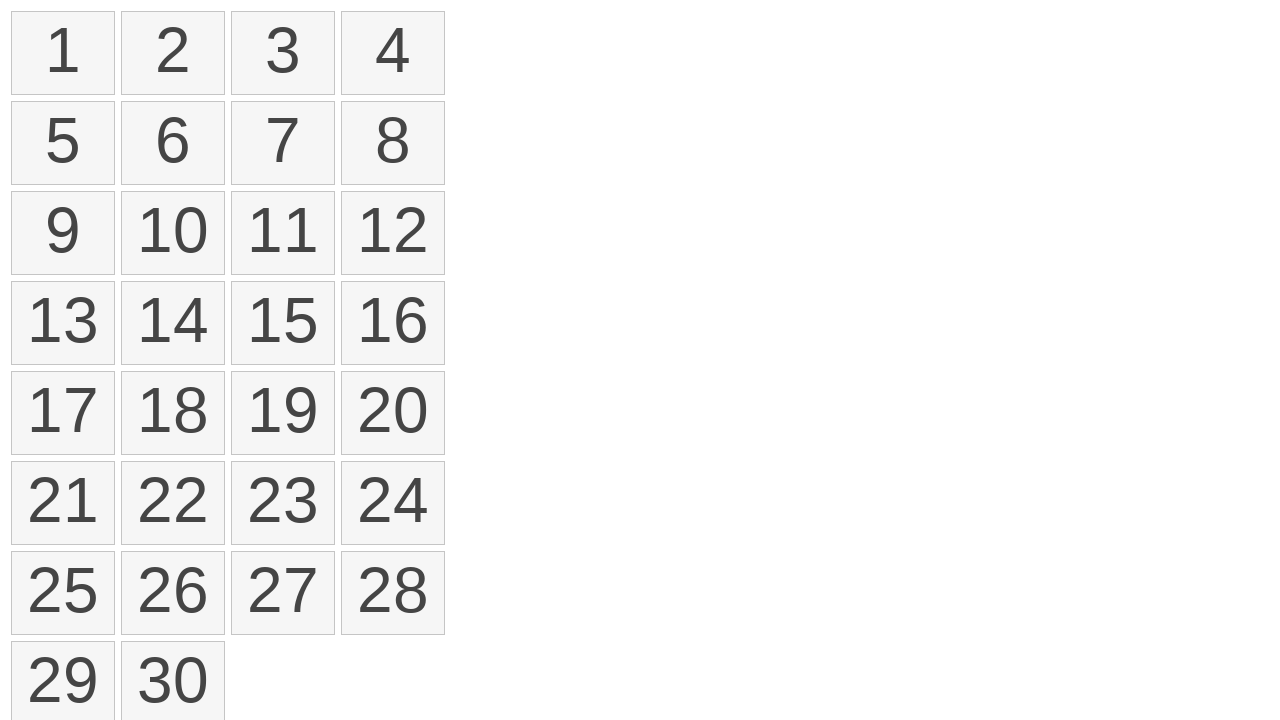

Moved mouse to first element position at (16, 16)
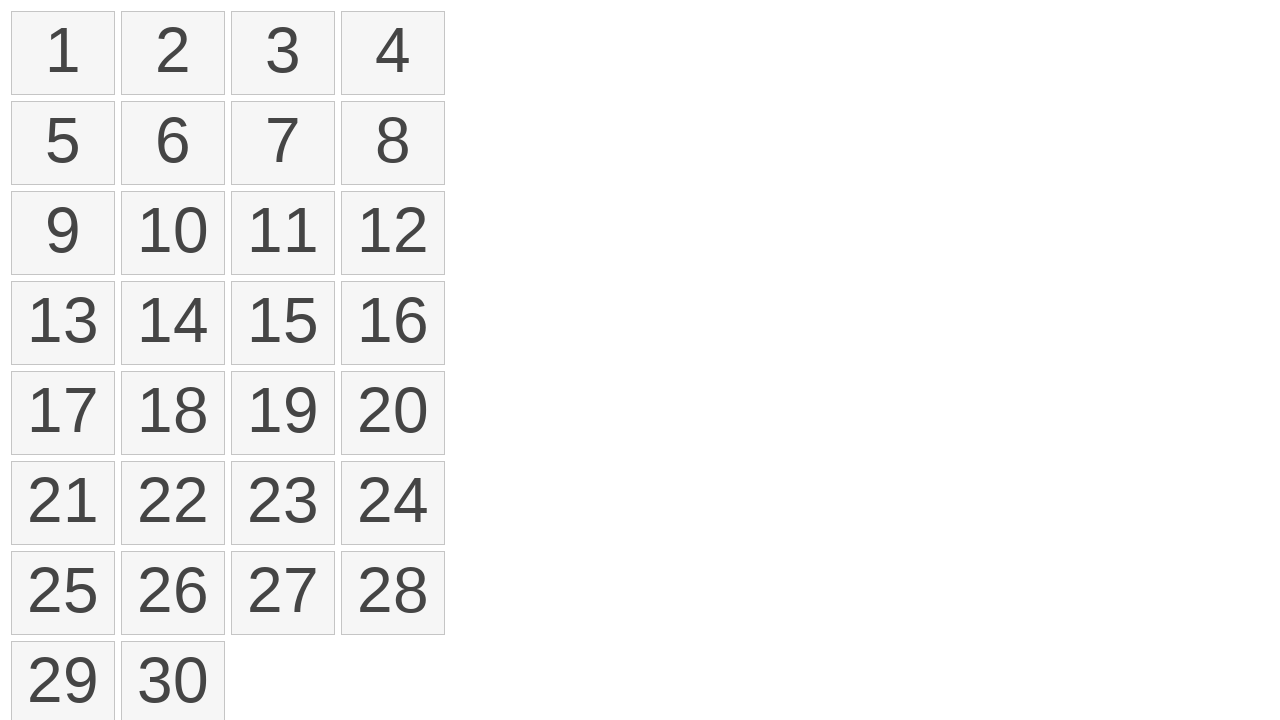

Pressed mouse button down on first element at (16, 16)
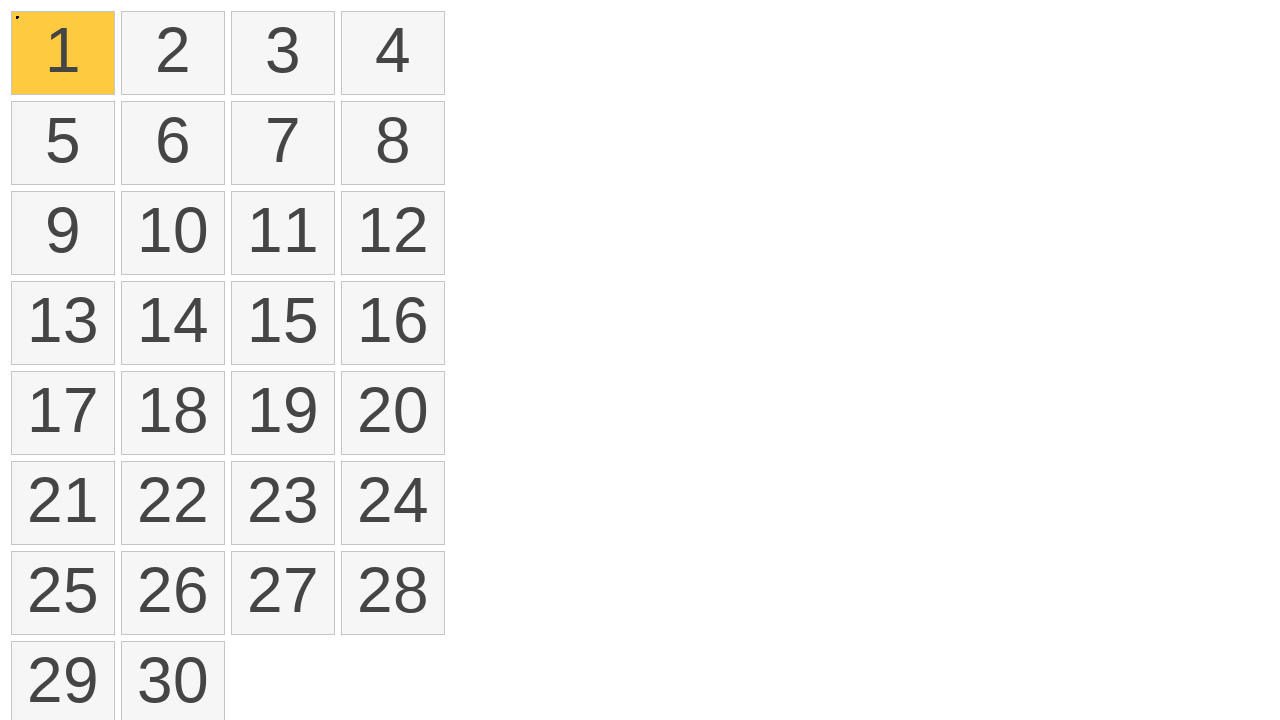

Dragged mouse to eighth element while holding button down at (346, 106)
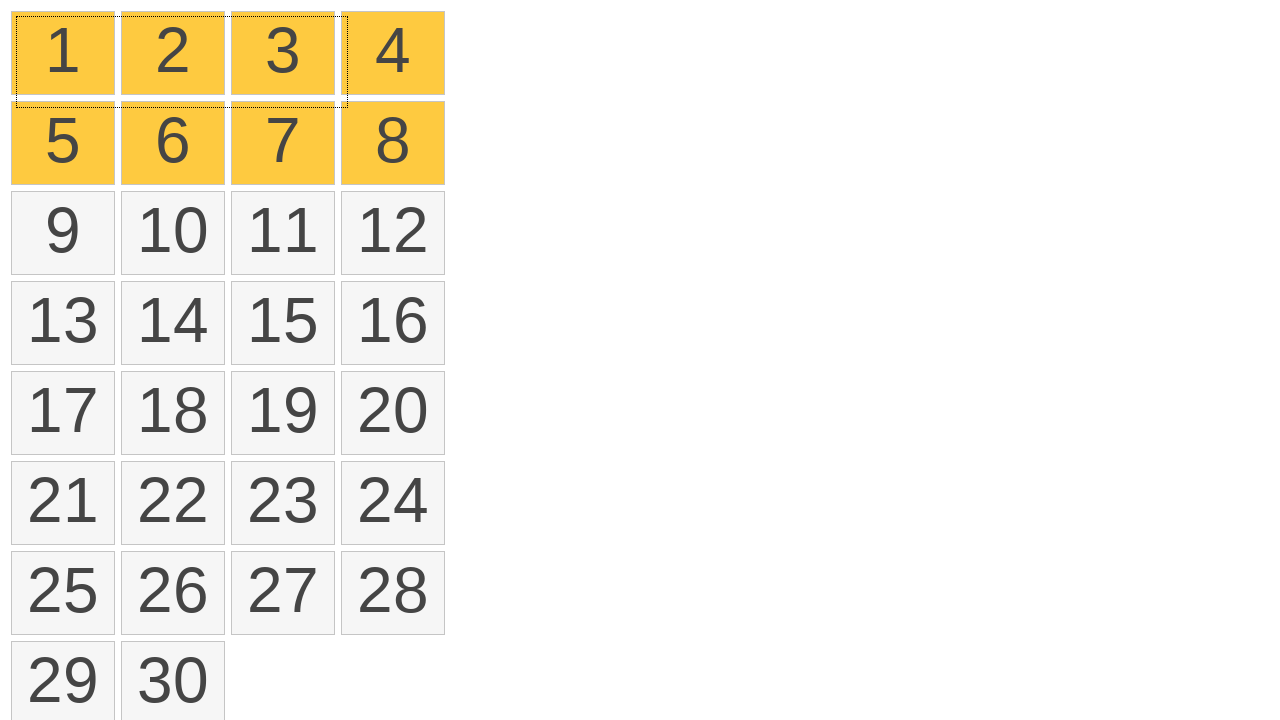

Released mouse button to complete click and hold selection at (346, 106)
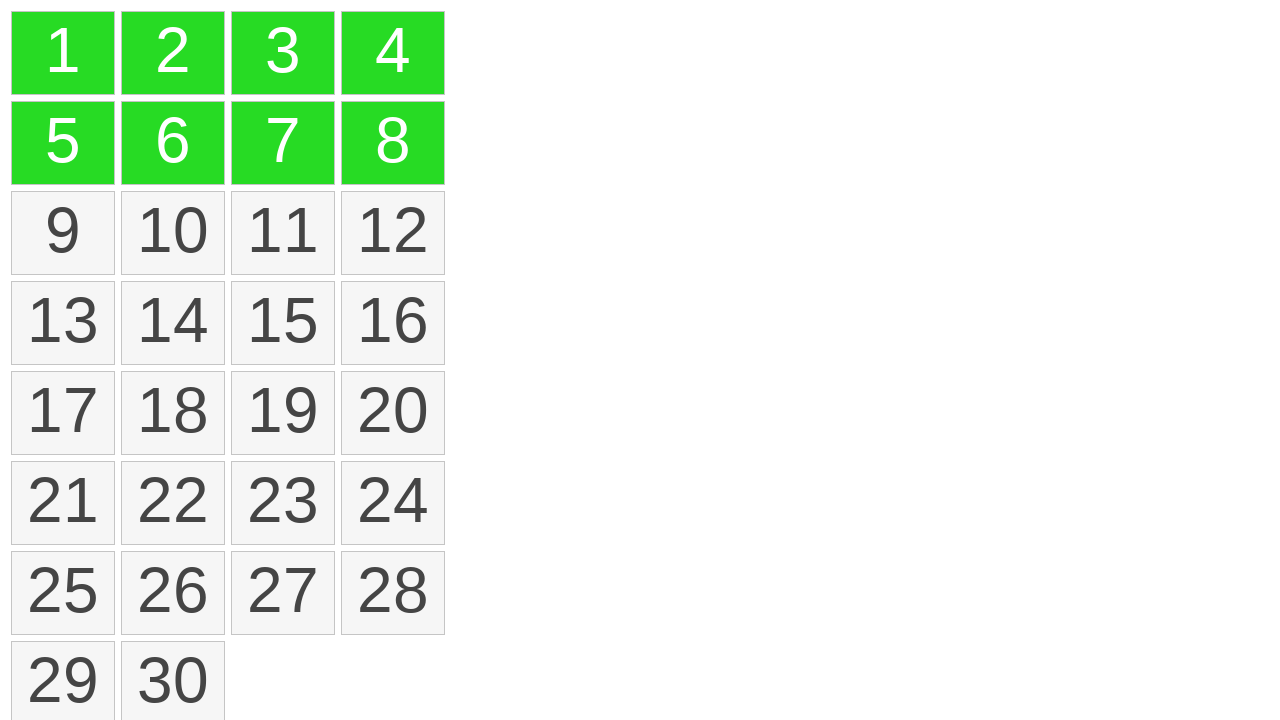

Counted selected elements: 8 items selected
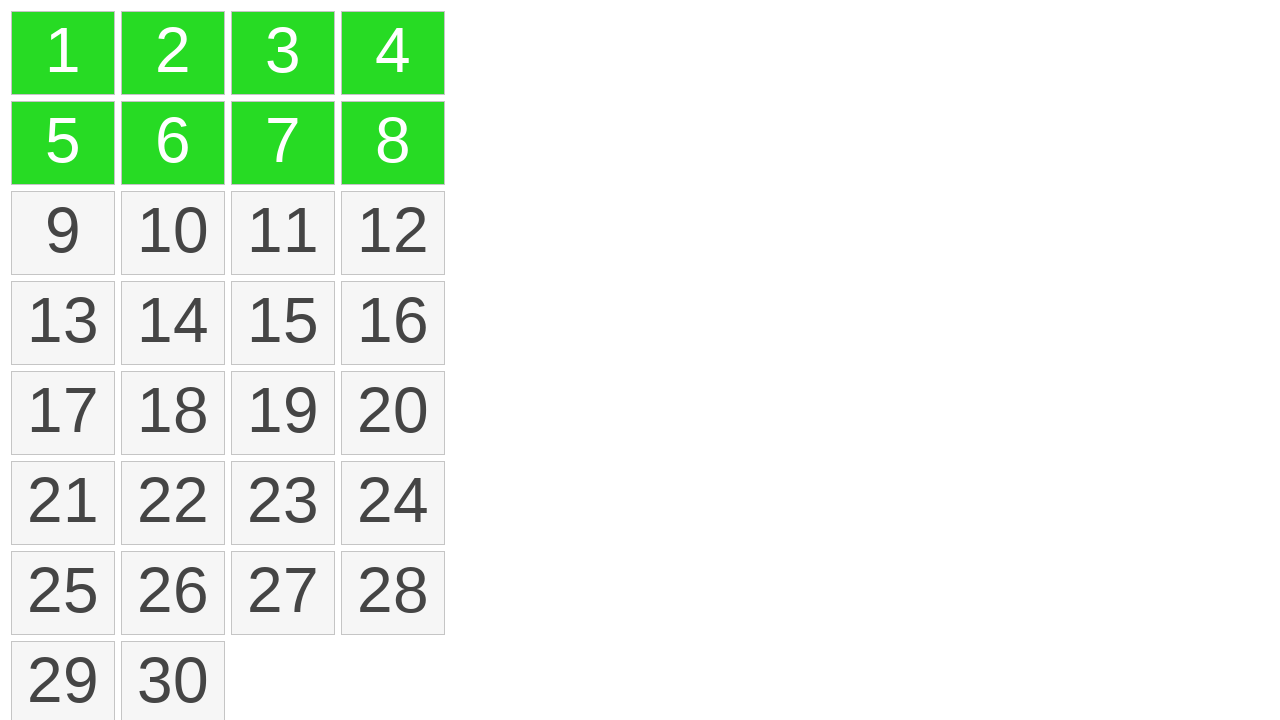

Assertion passed: All 8 consecutive elements are selected
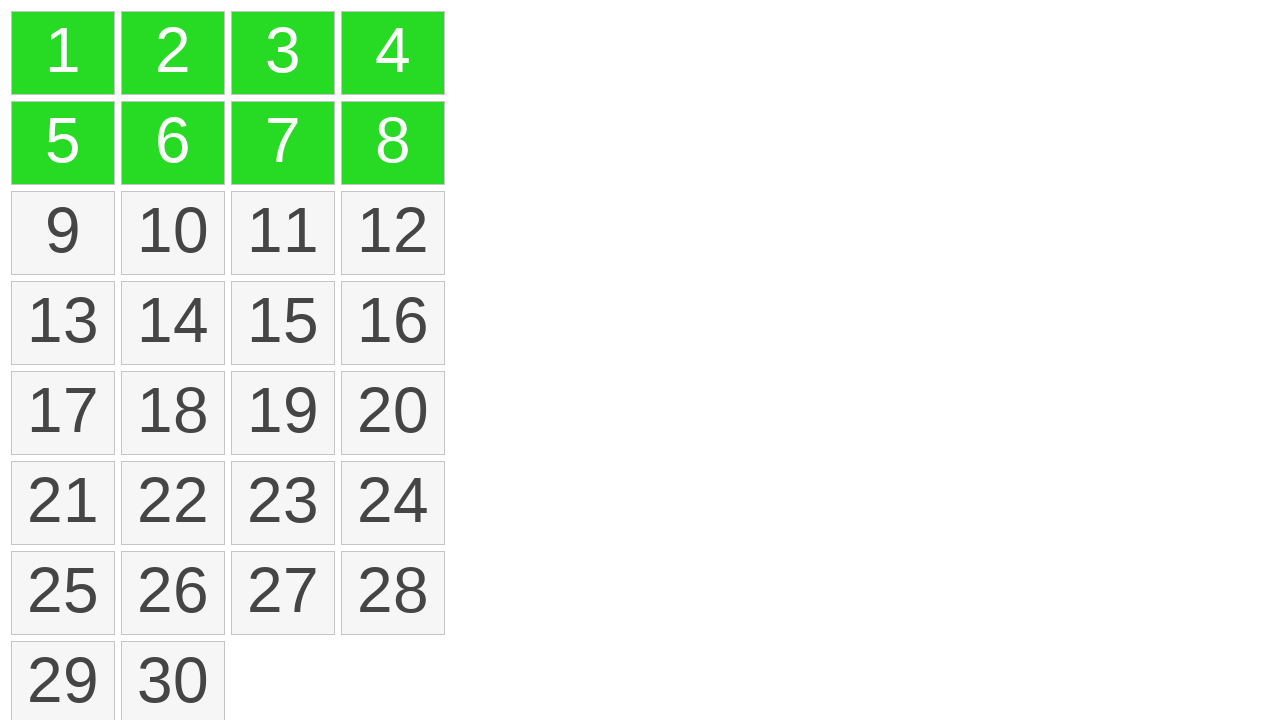

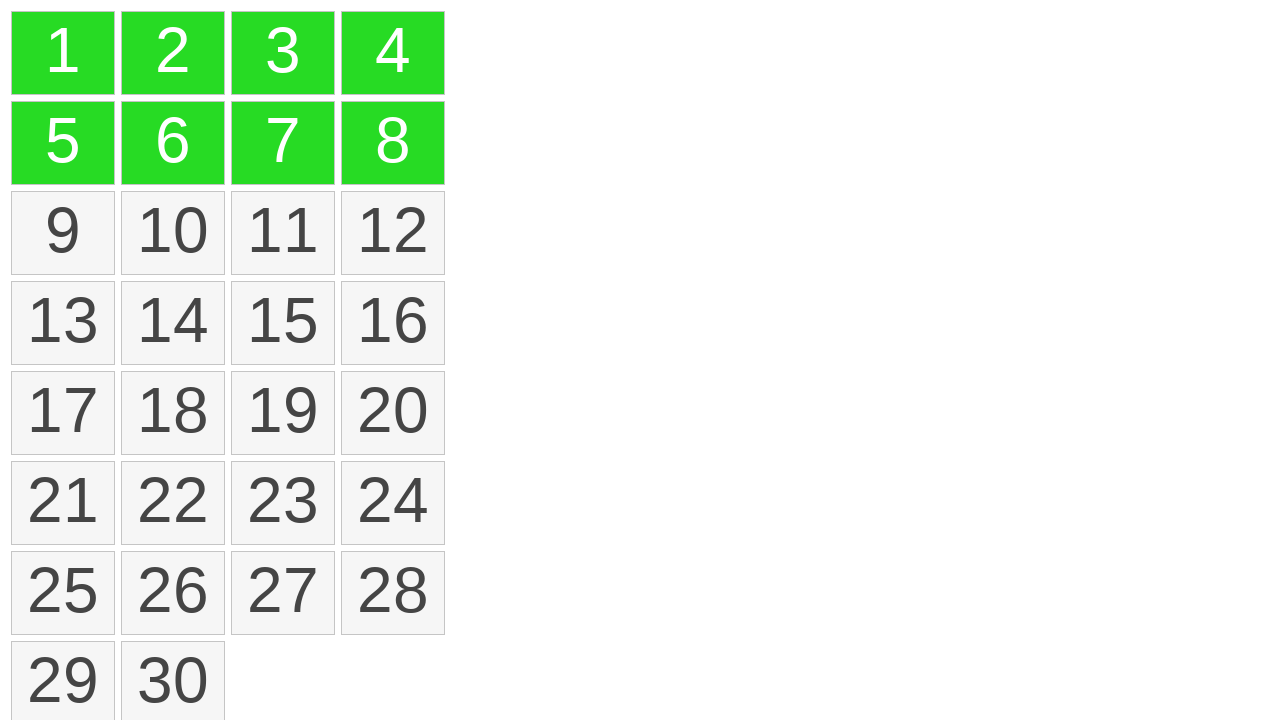